Tests navigation links on a blog website by clicking About, Contact, and Home links and verifying the URLs change correctly

Starting URL: https://qabloglist.ccbp.tech/

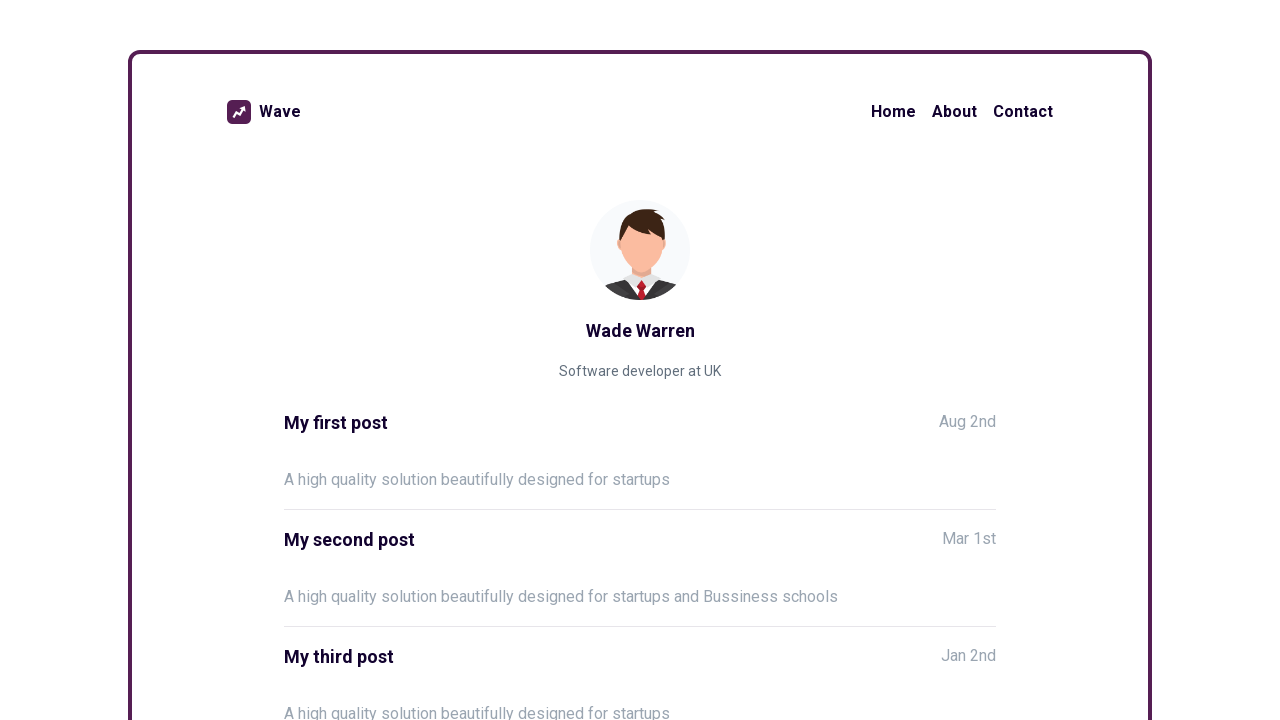

Clicked About link at (954, 112) on text=About
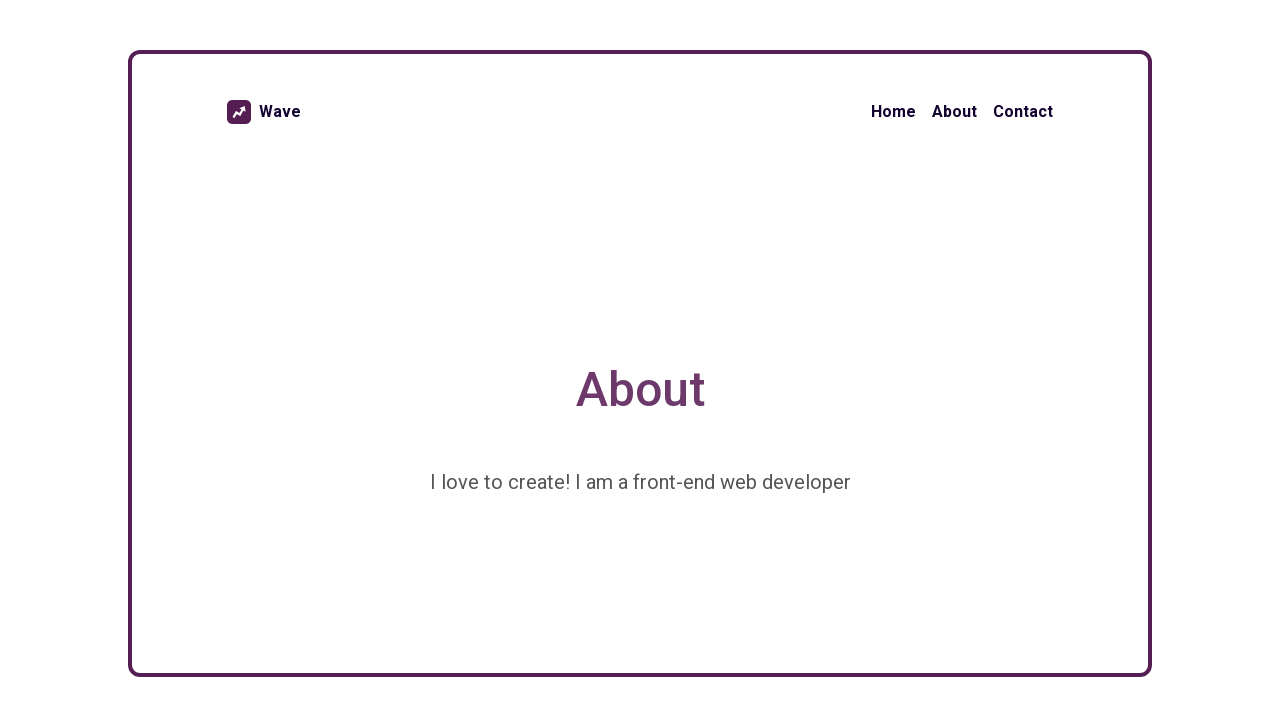

Navigated to About page, URL verified
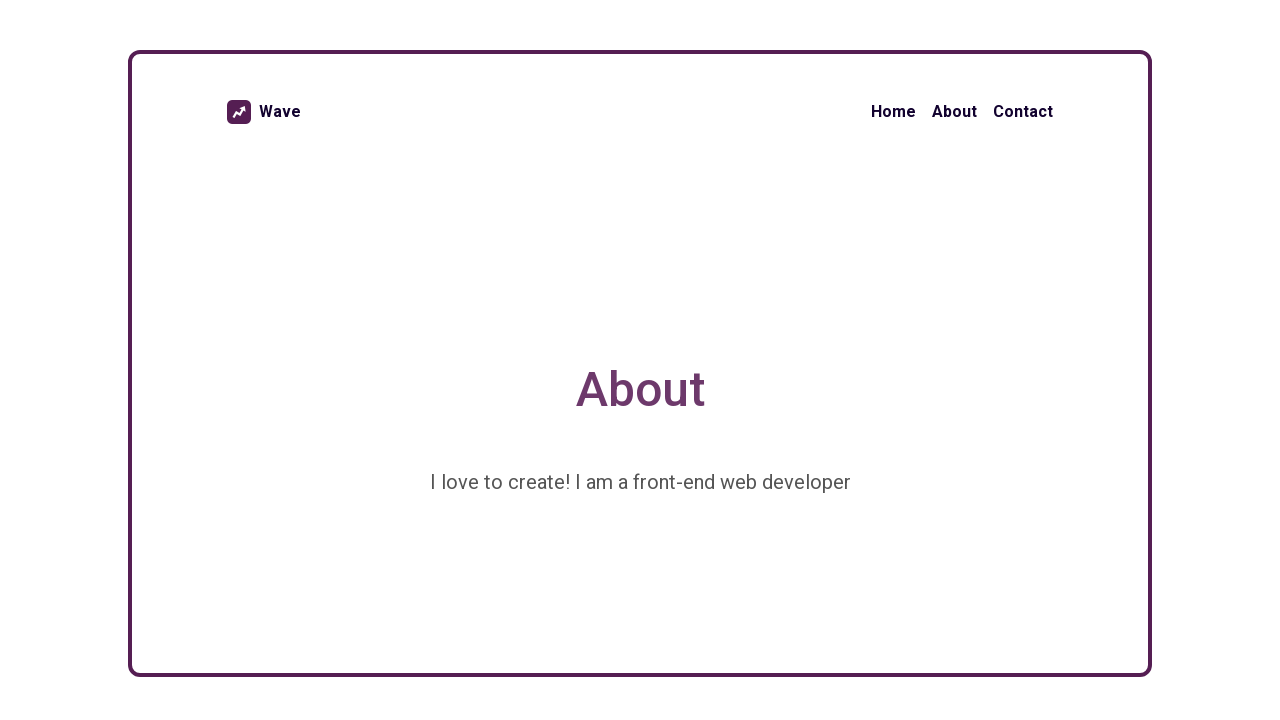

Clicked Contact link at (1023, 112) on text=Contact
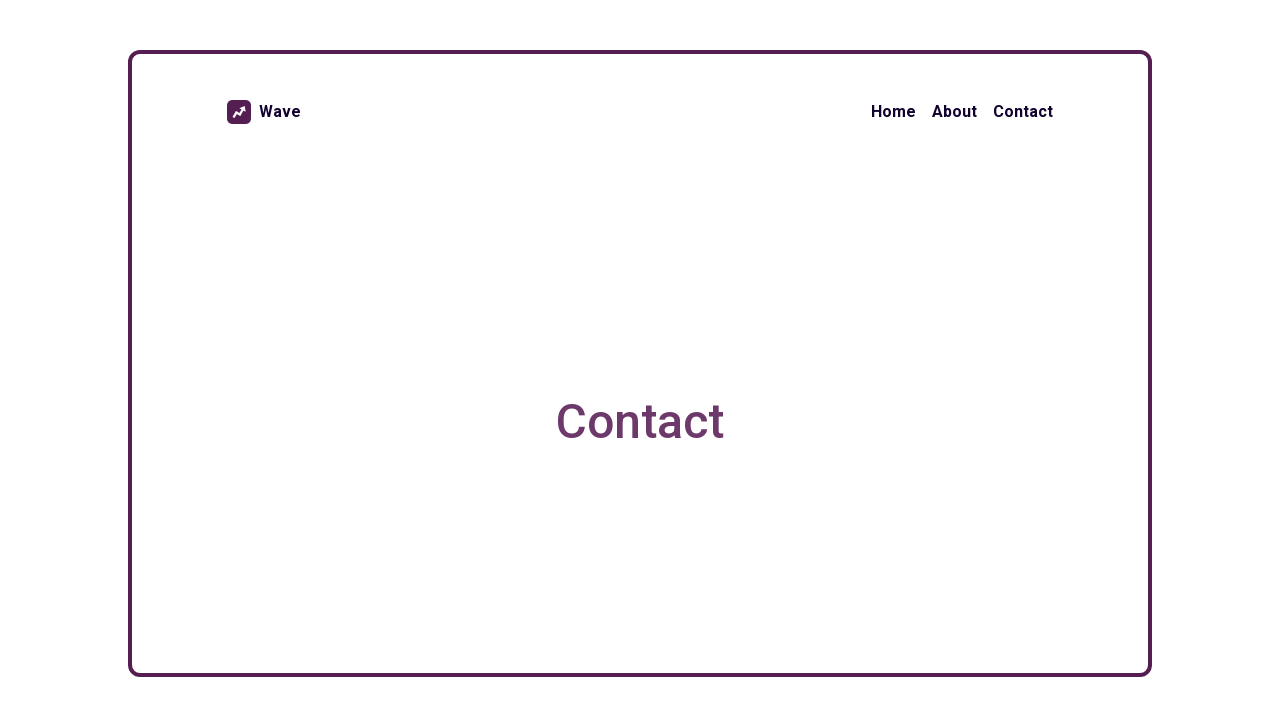

Navigated to Contact page, URL verified
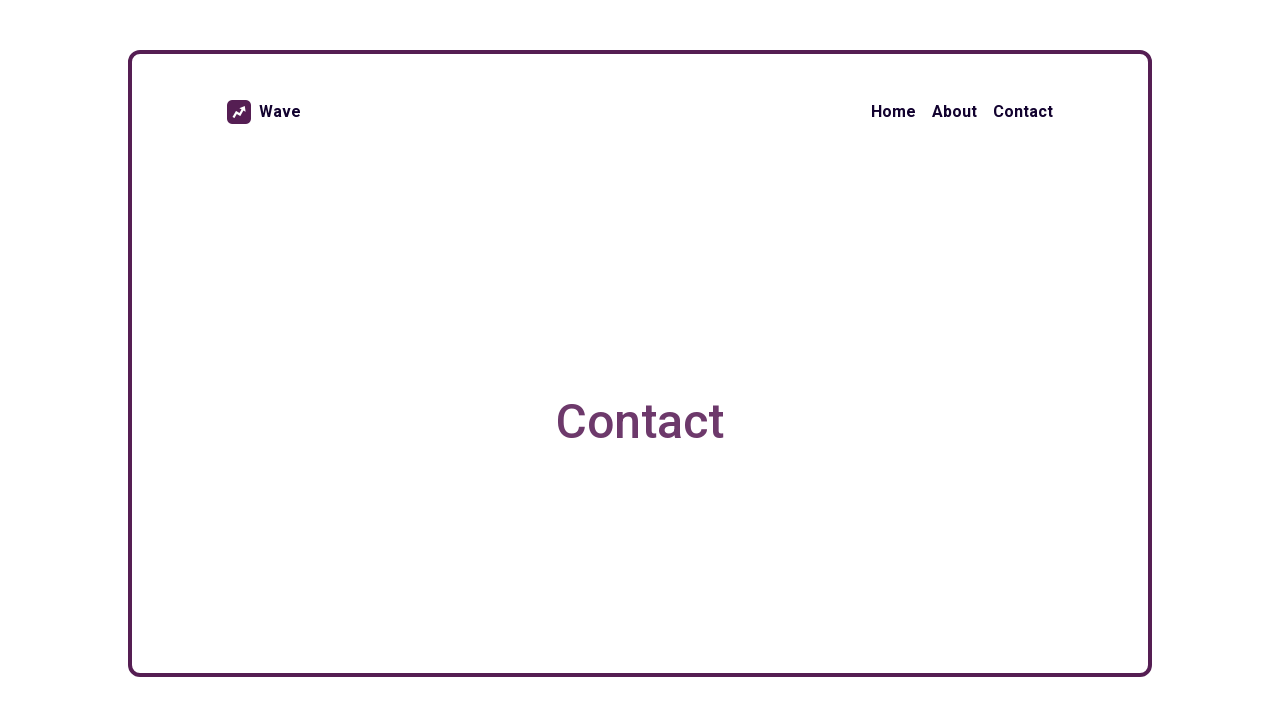

Clicked Home link at (894, 112) on text=Home
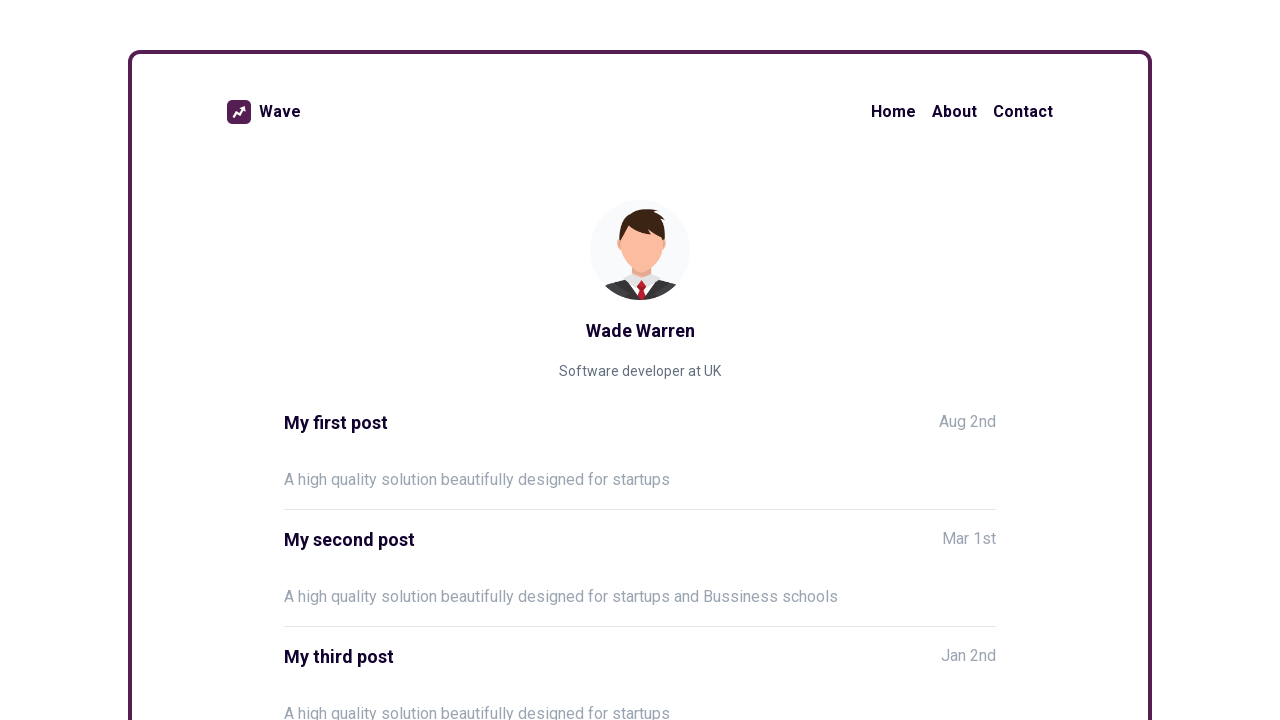

Navigated back to Home page, URL verified
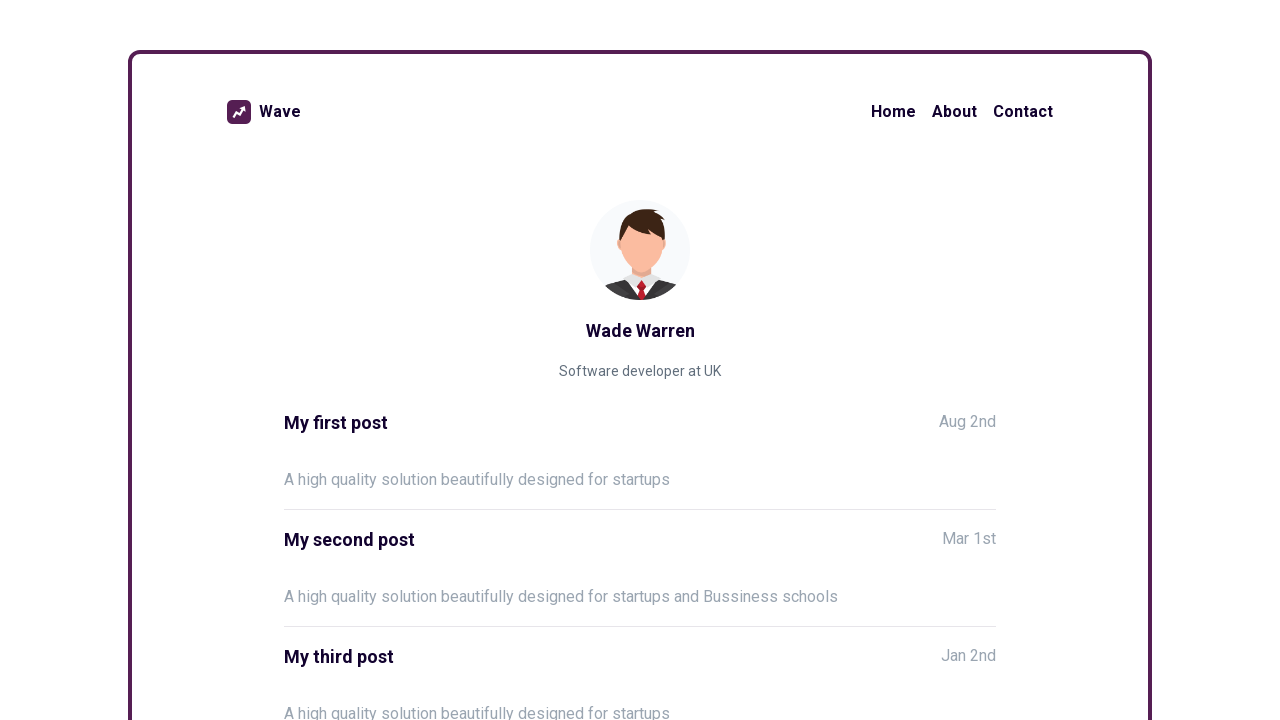

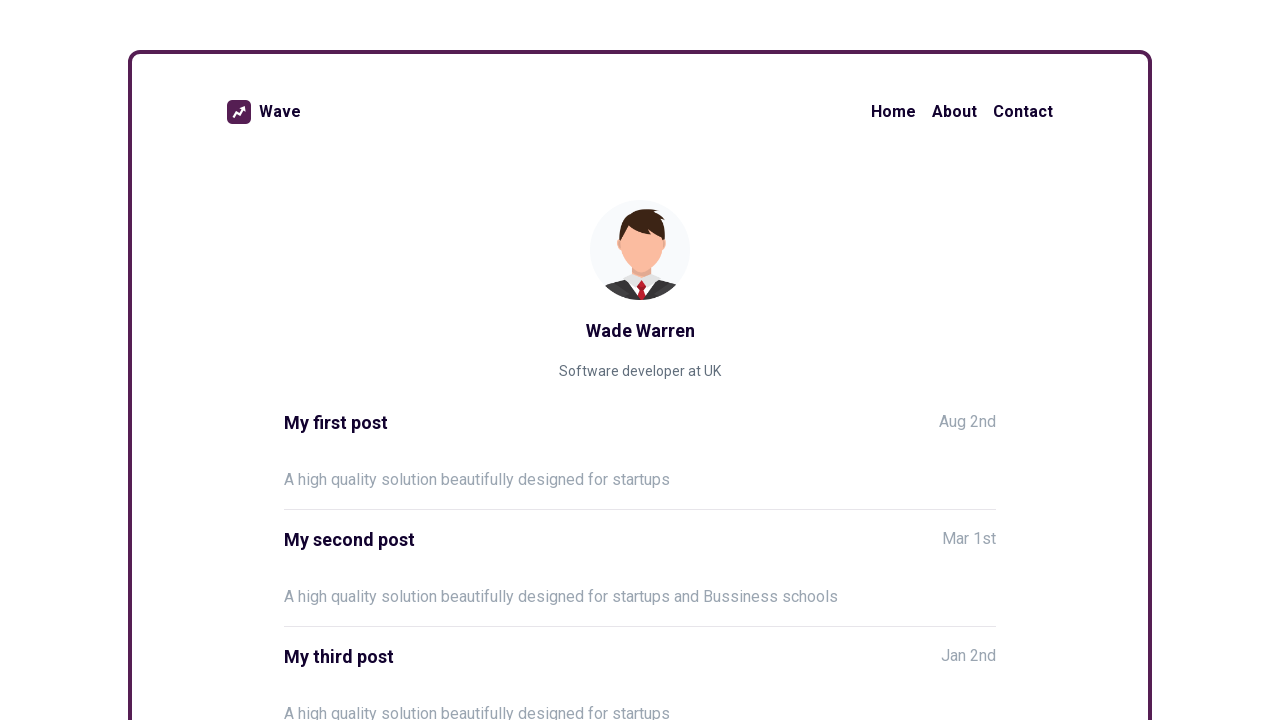